Verifies sidebar navigation links on jQueryUI website by clicking through each link in the sidebar menu to check they are functional (not broken)

Starting URL: https://jqueryui.com

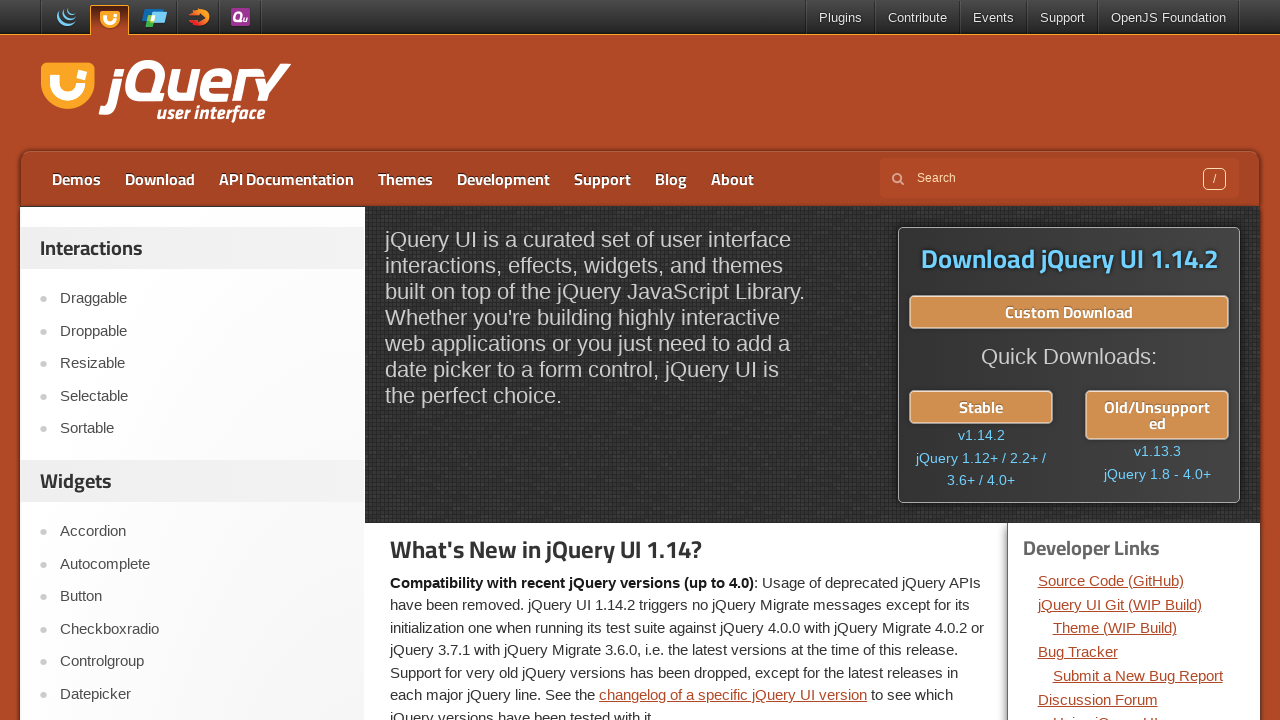

Navigated to jQueryUI website at https://jqueryui.com
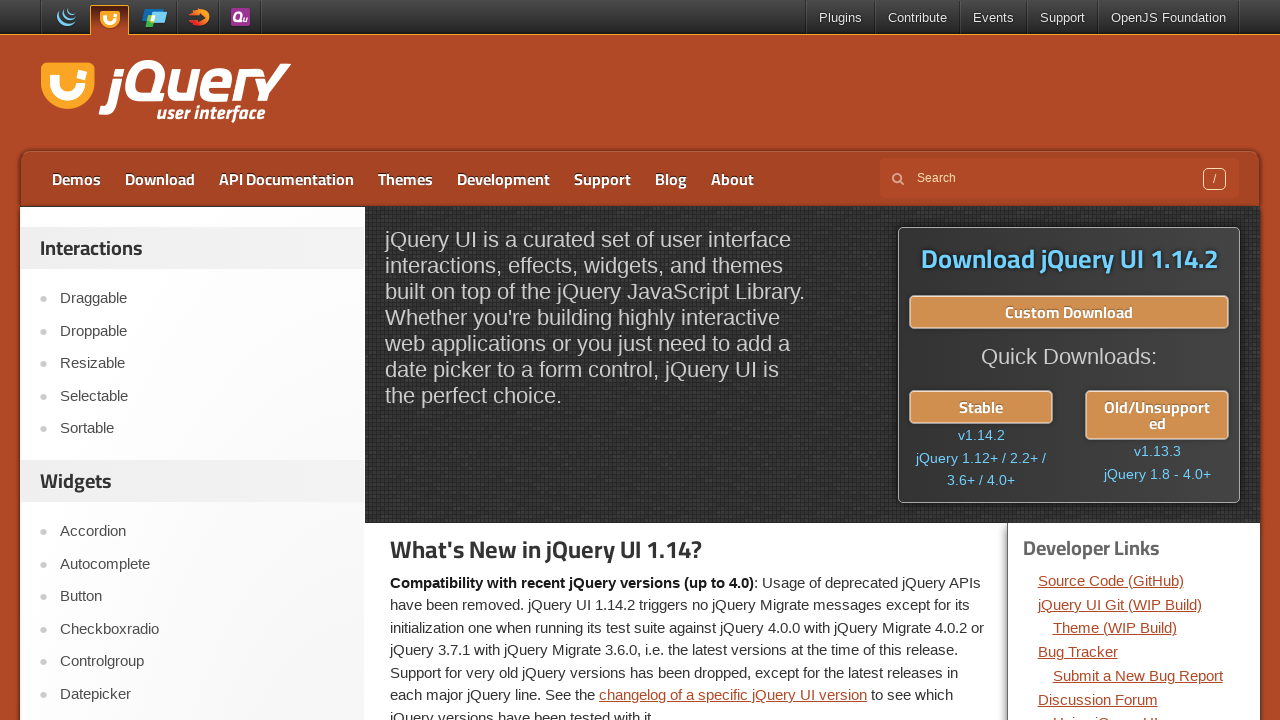

Located all sidebar navigation links
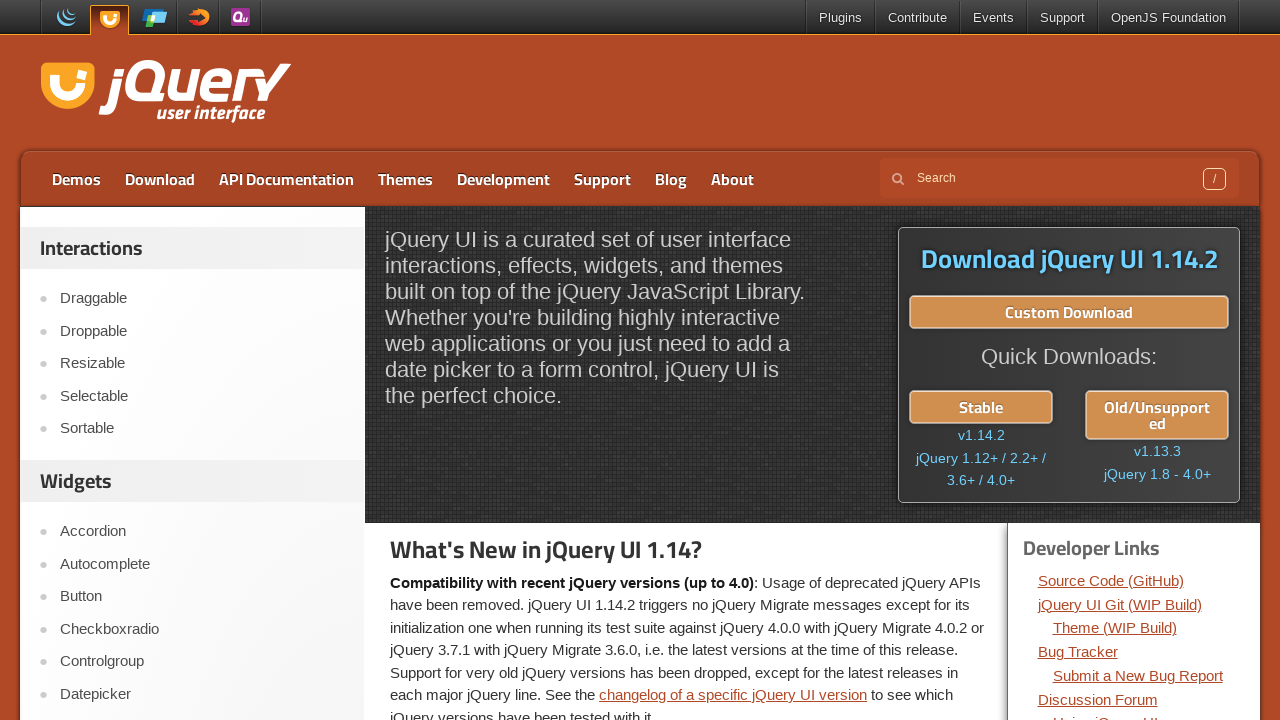

Found 5 sidebar navigation links
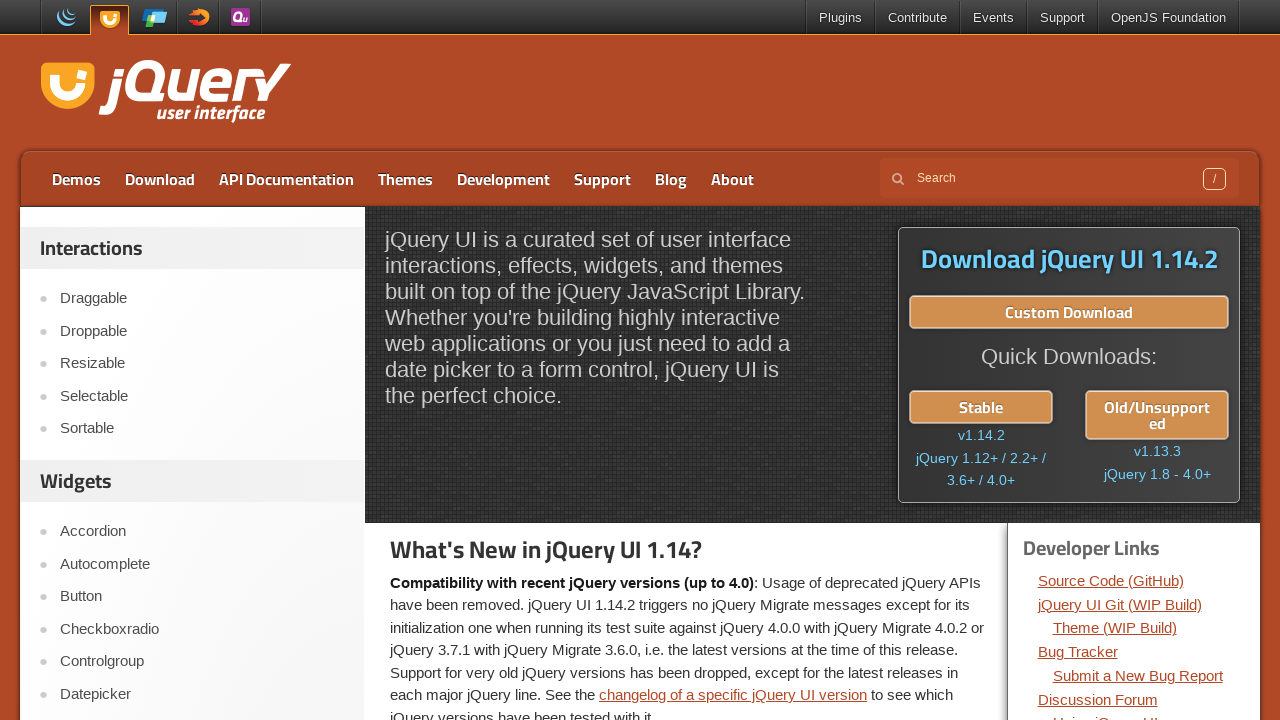

Re-queried sidebar links for iteration 1
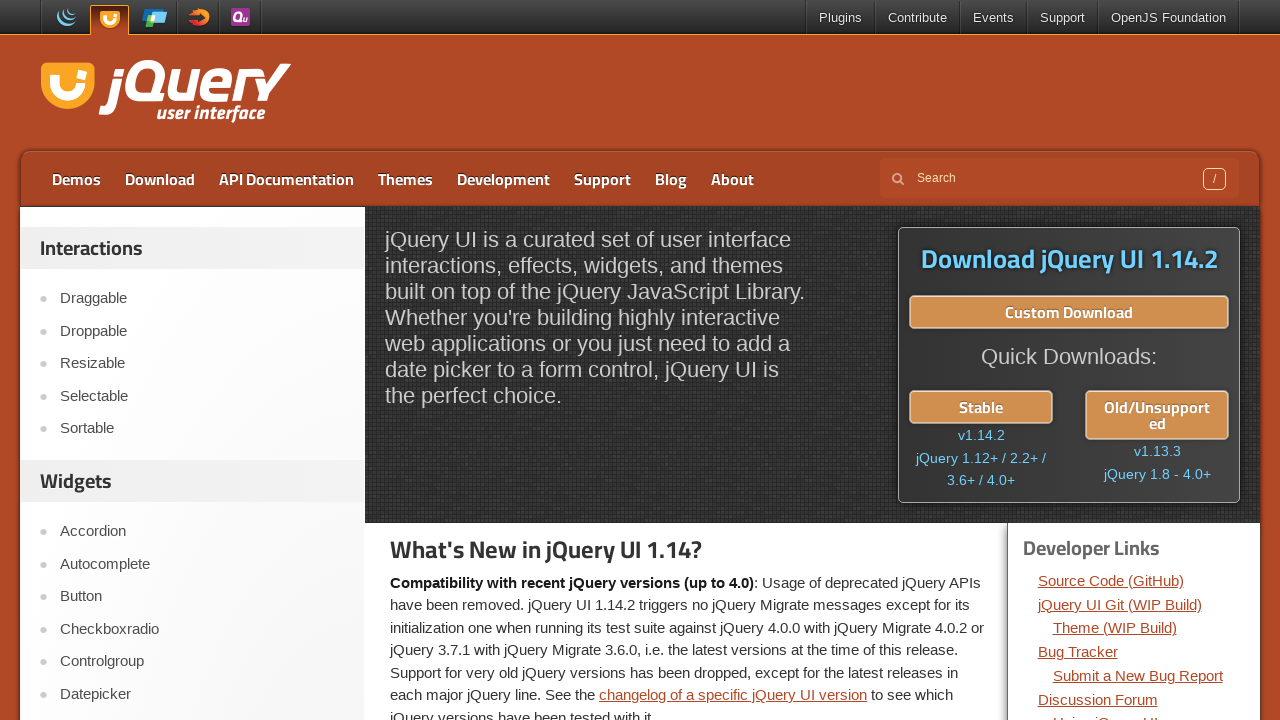

Clicked sidebar navigation link #1 at (202, 299) on xpath=//div[@id='sidebar']/aside[1]//ul/li/a >> nth=0
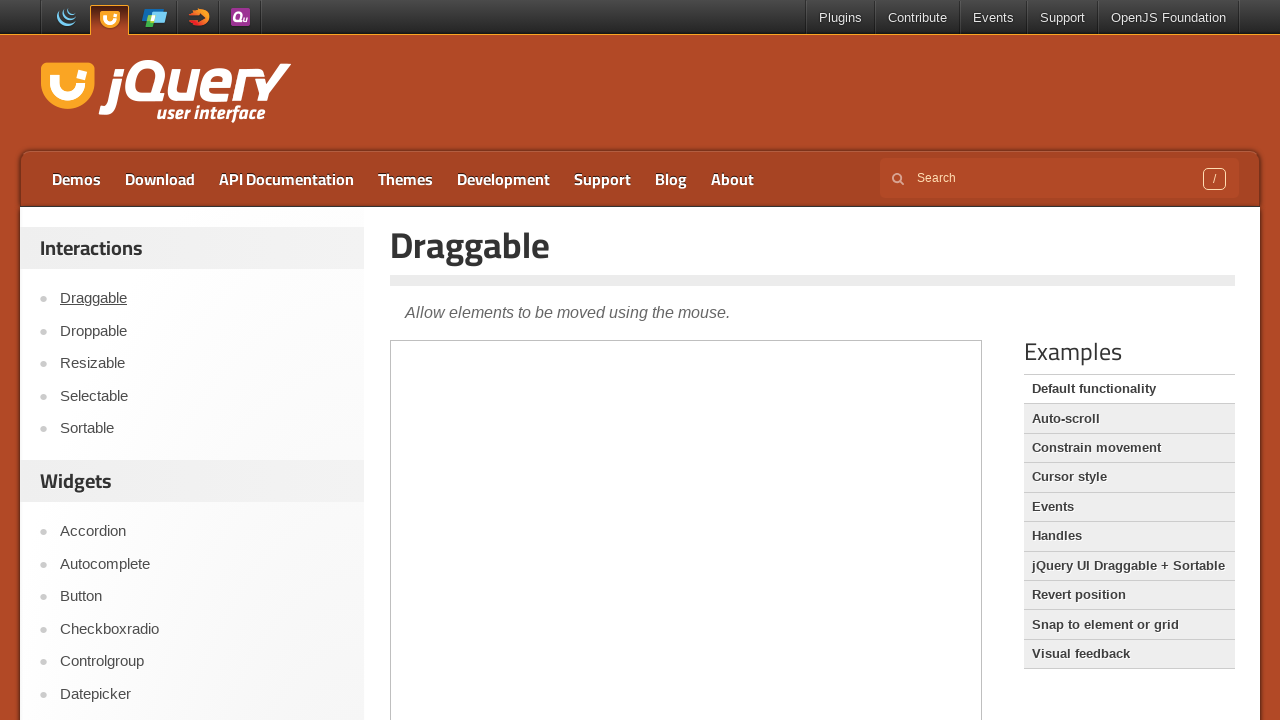

Page loaded after clicking link #1
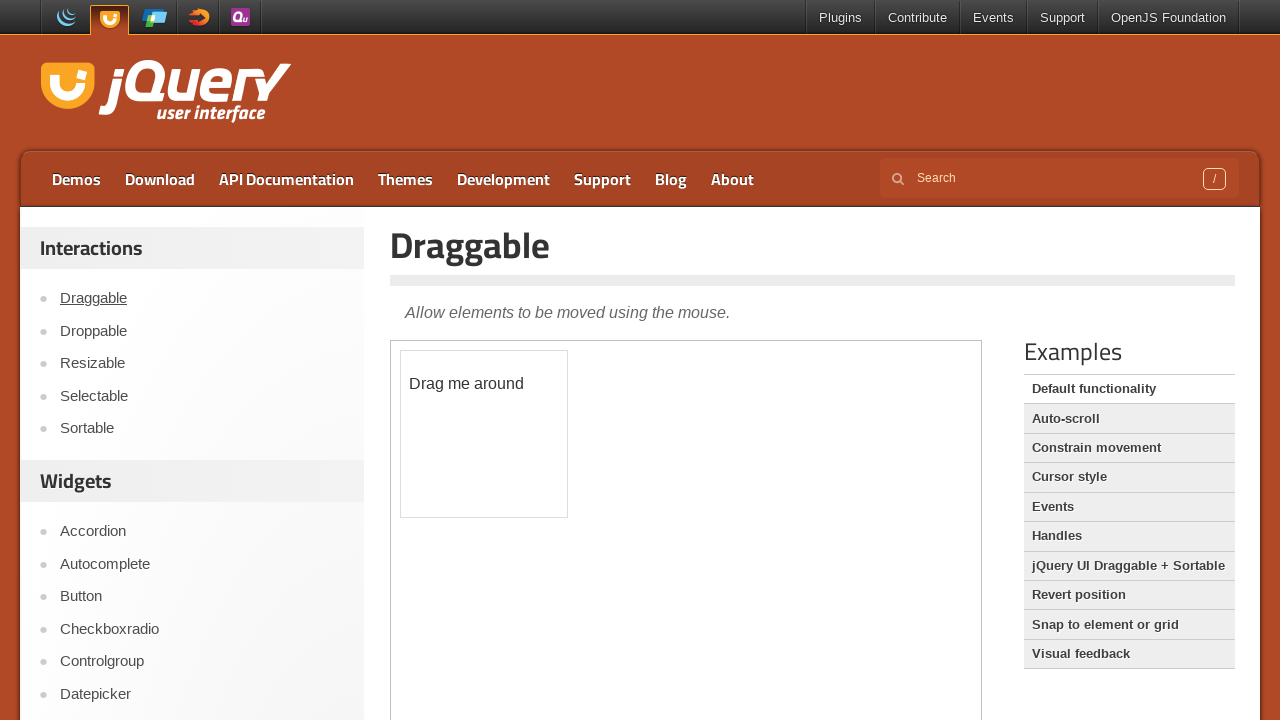

Re-queried sidebar links for iteration 2
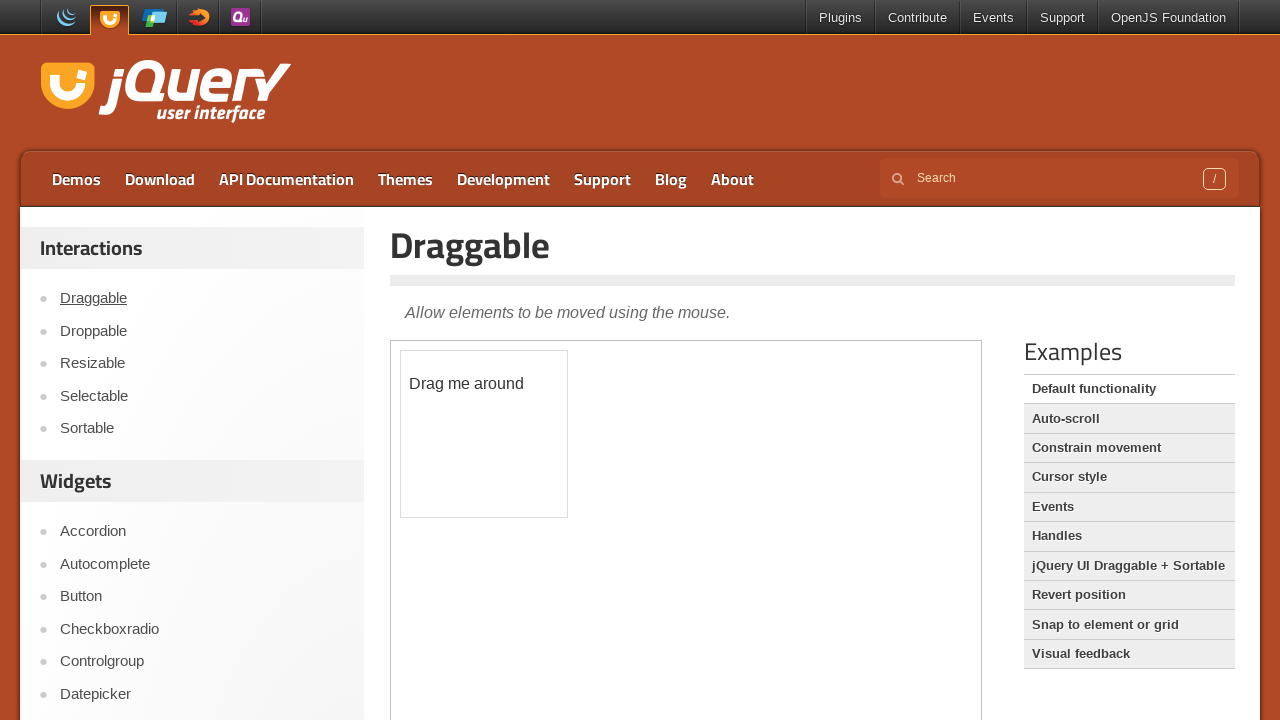

Clicked sidebar navigation link #2 at (202, 331) on xpath=//div[@id='sidebar']/aside[1]//ul/li/a >> nth=1
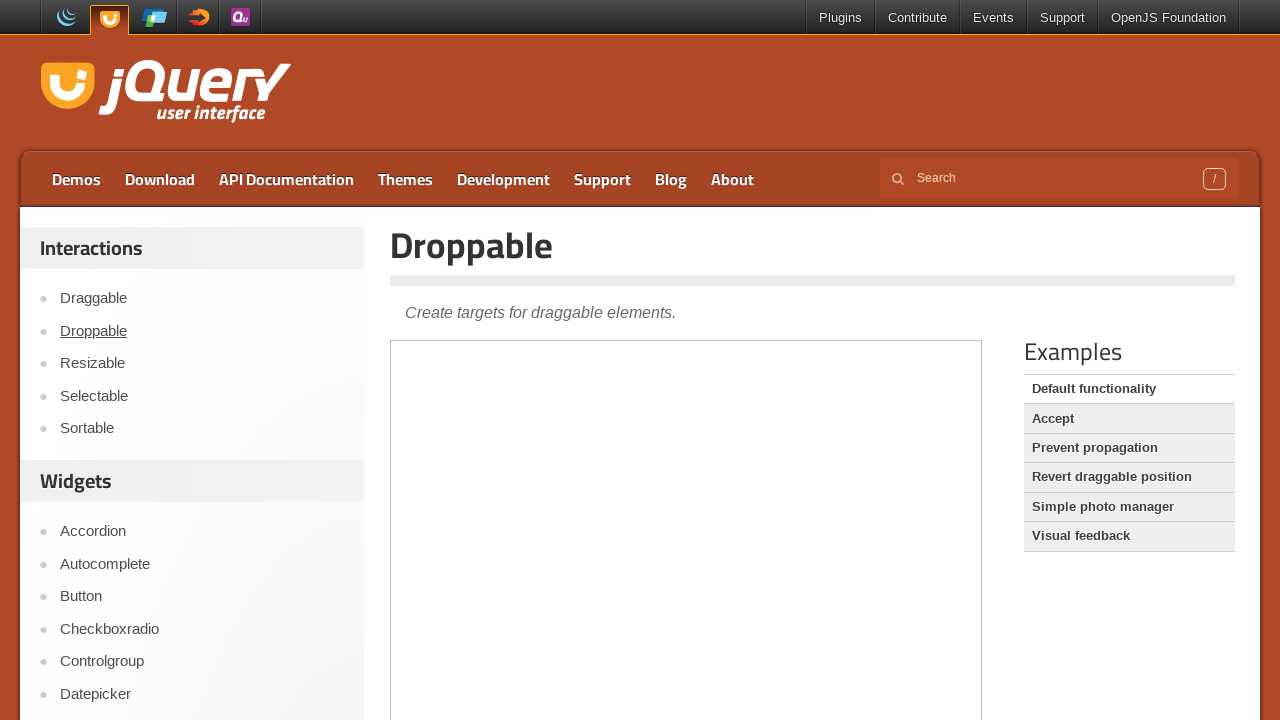

Page loaded after clicking link #2
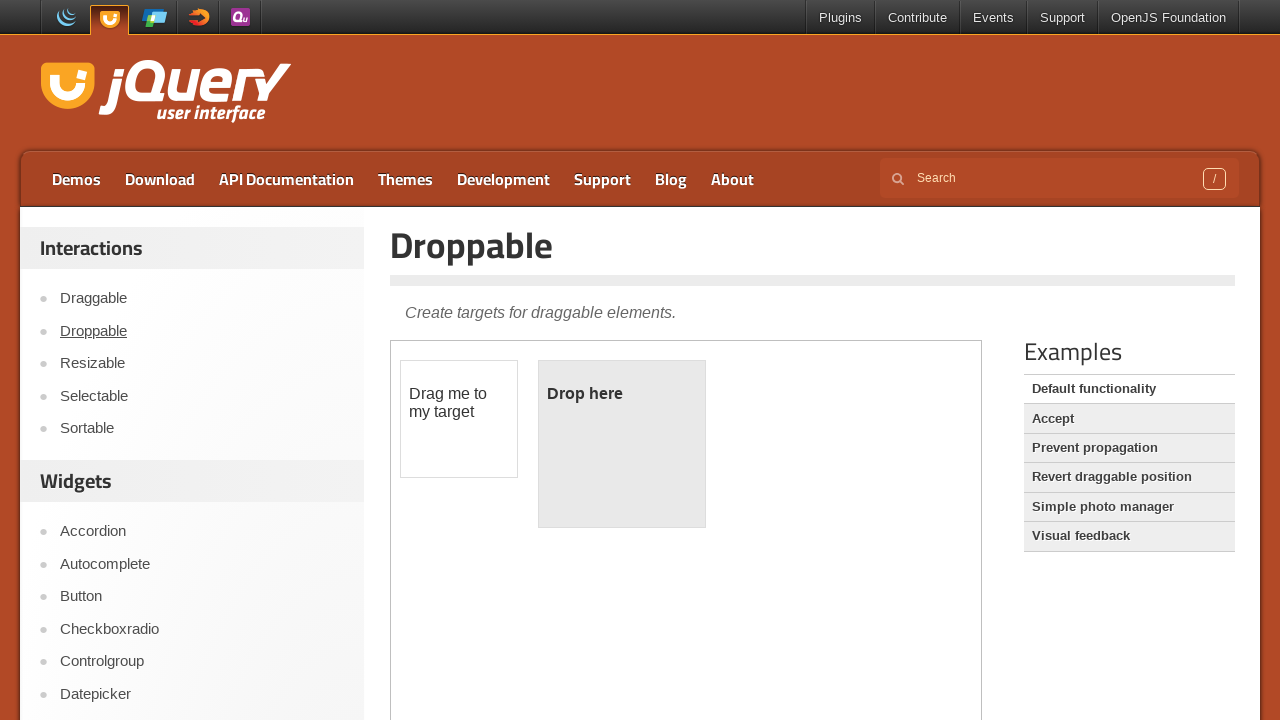

Re-queried sidebar links for iteration 3
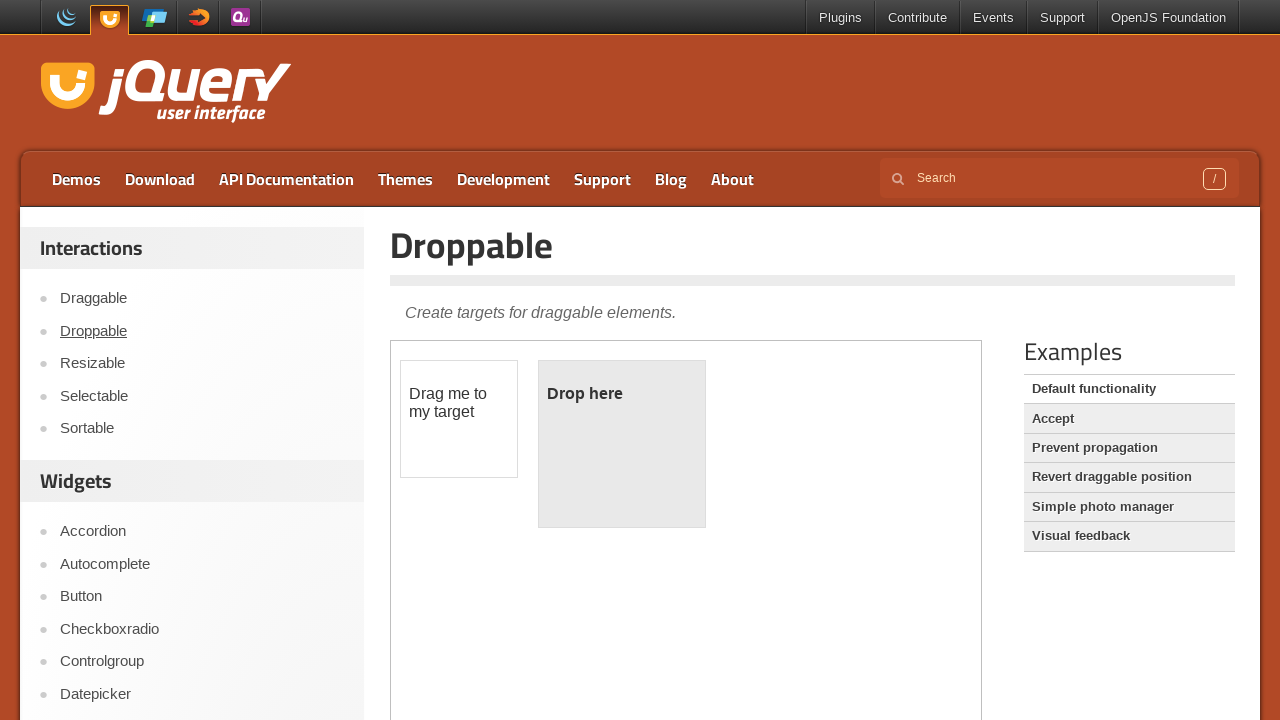

Clicked sidebar navigation link #3 at (202, 364) on xpath=//div[@id='sidebar']/aside[1]//ul/li/a >> nth=2
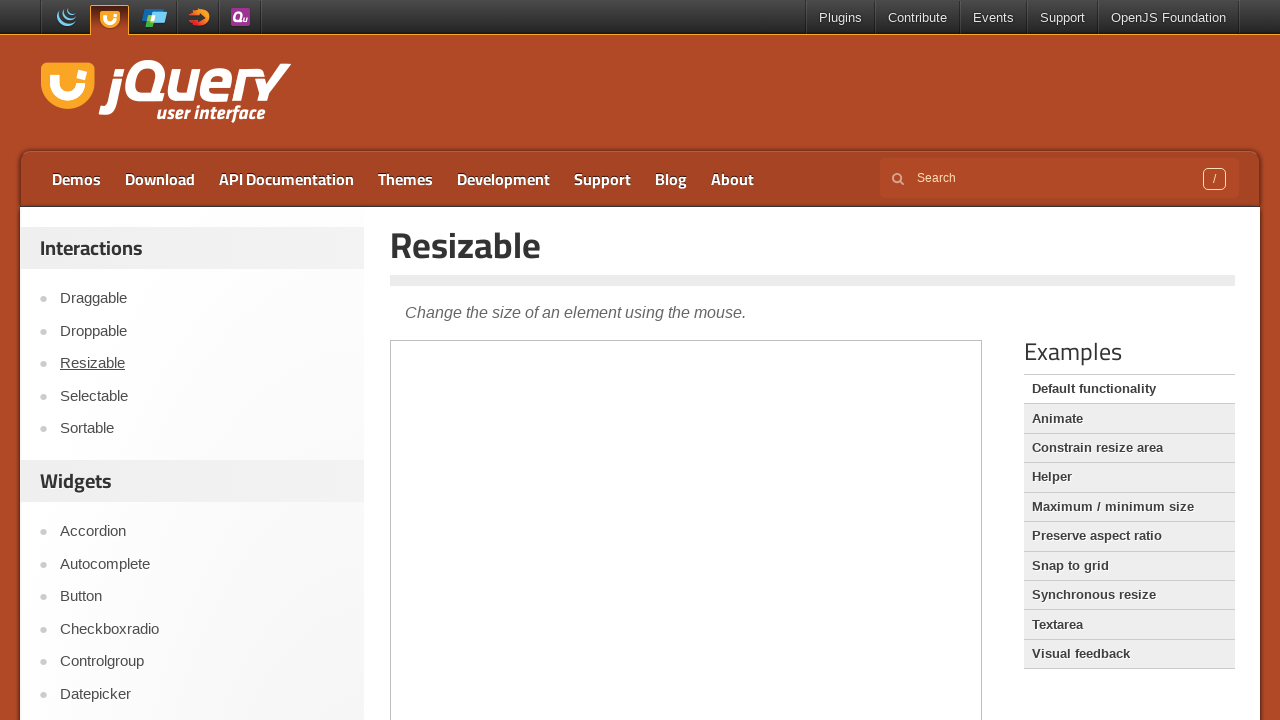

Page loaded after clicking link #3
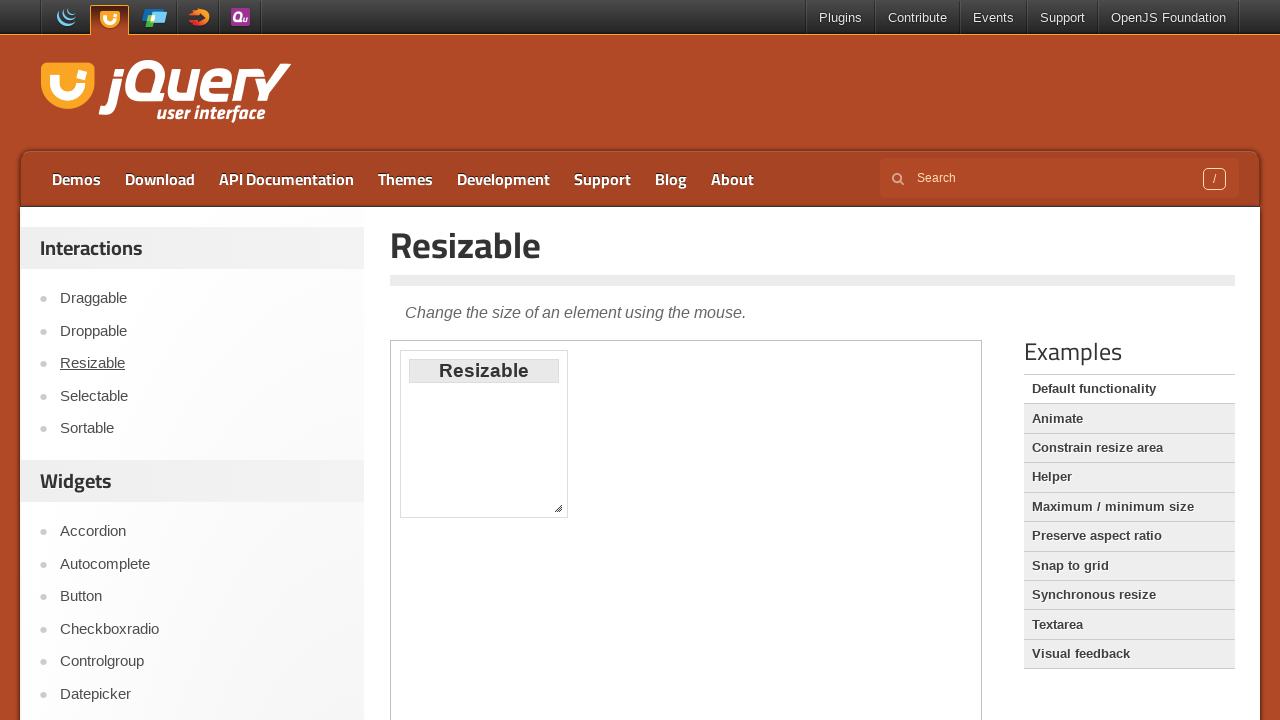

Re-queried sidebar links for iteration 4
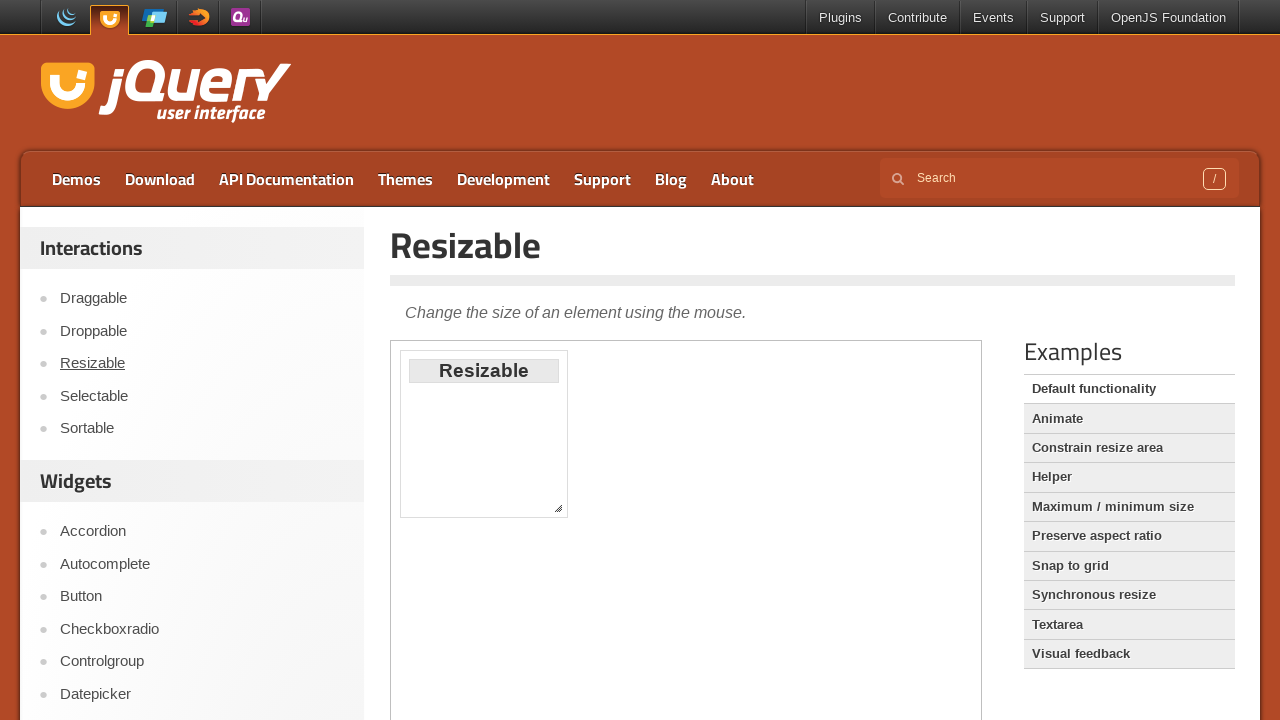

Clicked sidebar navigation link #4 at (202, 396) on xpath=//div[@id='sidebar']/aside[1]//ul/li/a >> nth=3
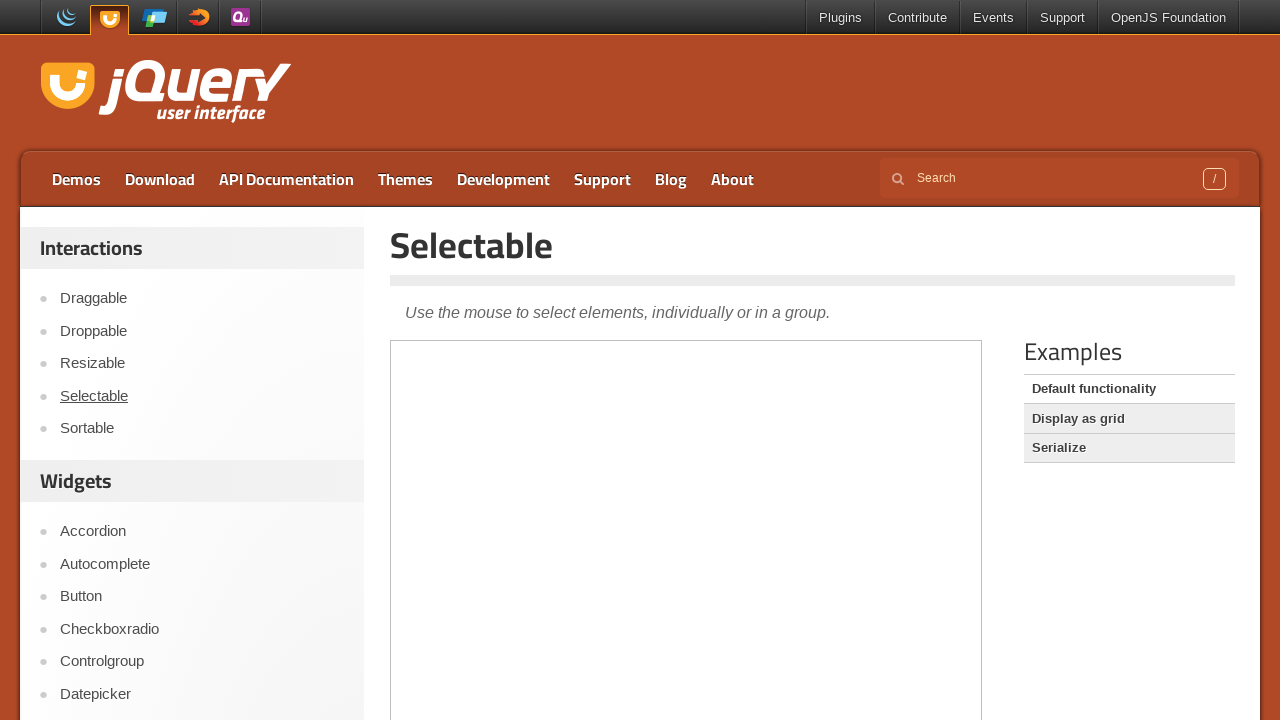

Page loaded after clicking link #4
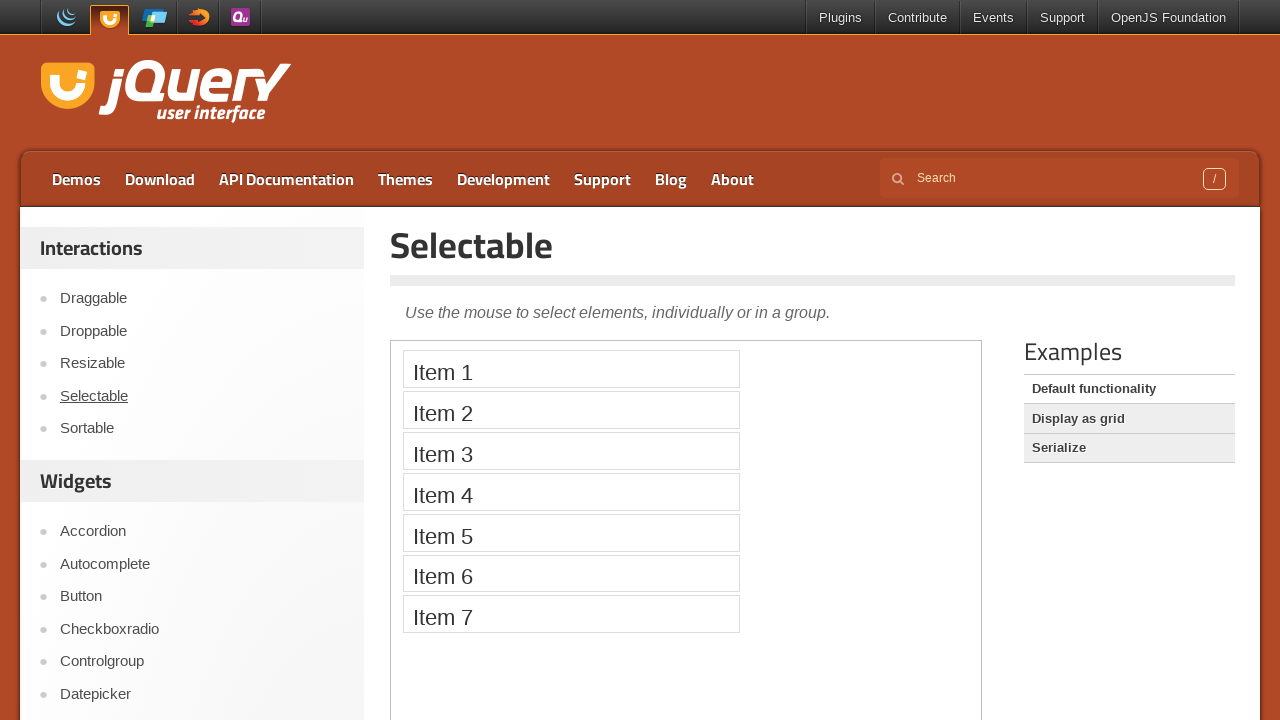

Re-queried sidebar links for iteration 5
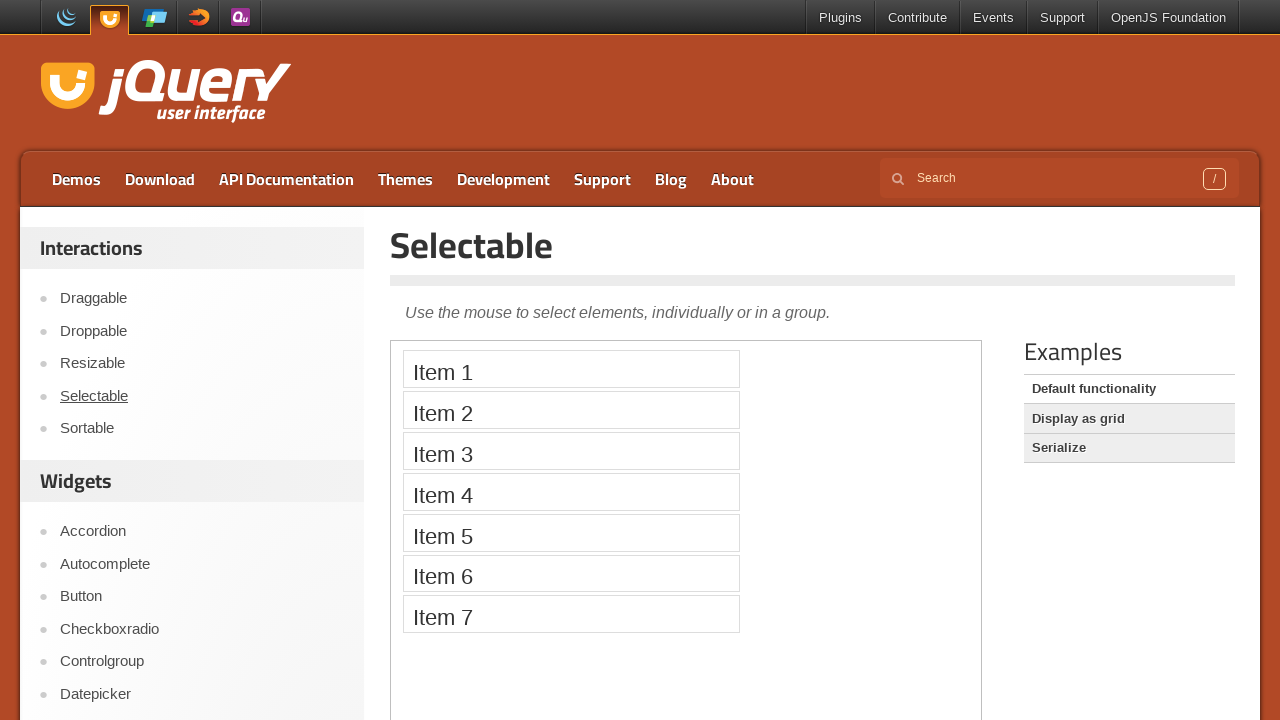

Clicked sidebar navigation link #5 at (202, 429) on xpath=//div[@id='sidebar']/aside[1]//ul/li/a >> nth=4
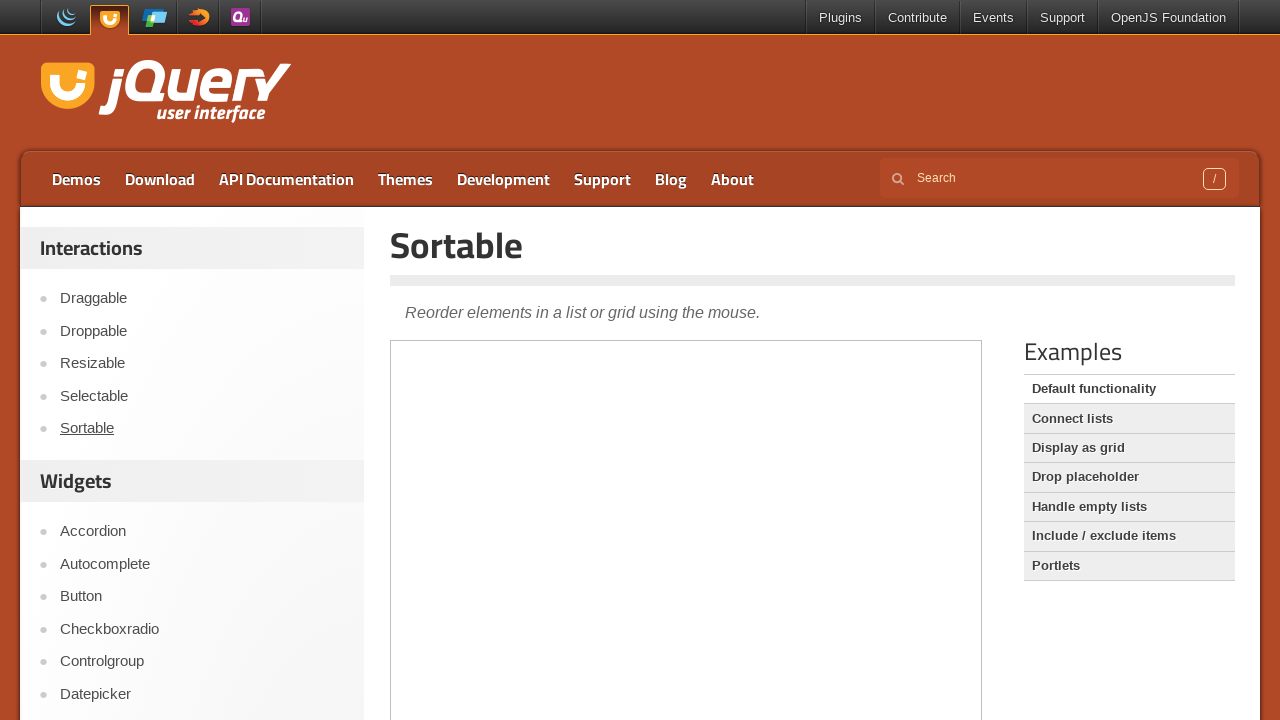

Page loaded after clicking link #5
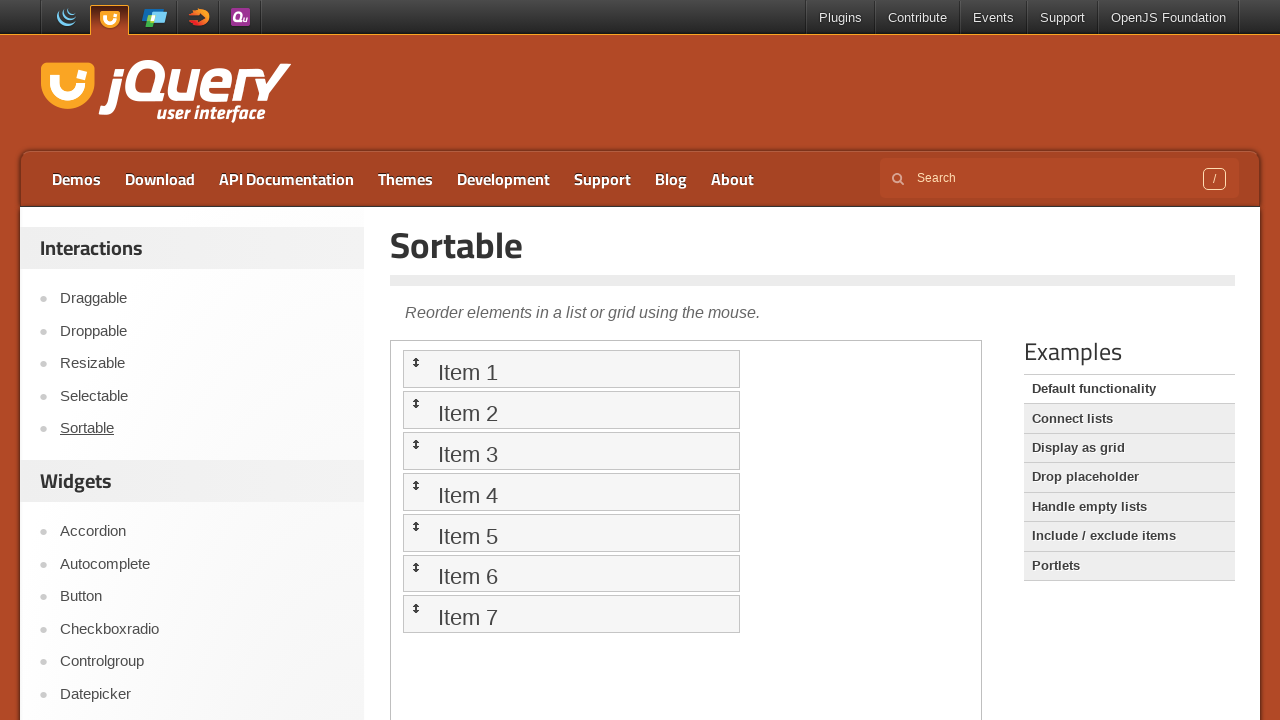

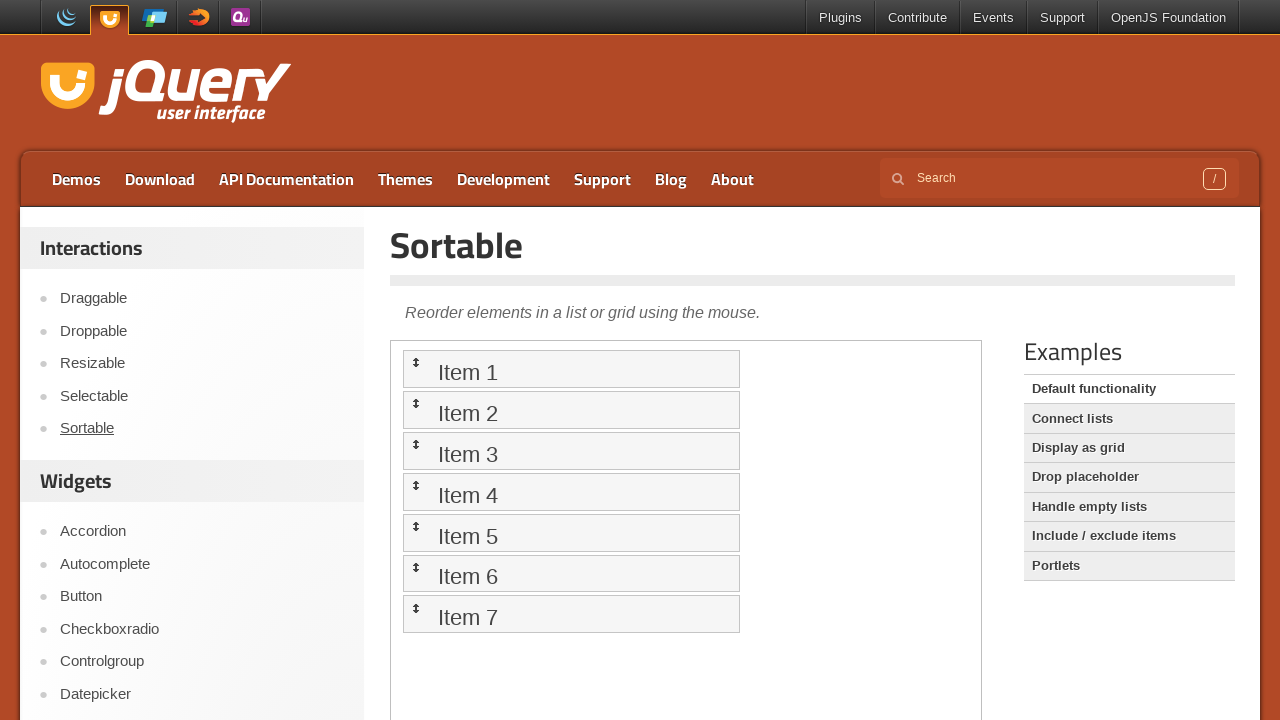